Tests dropdown functionality by selecting different options and verifying they are selected

Starting URL: http://the-internet.herokuapp.com/dropdown

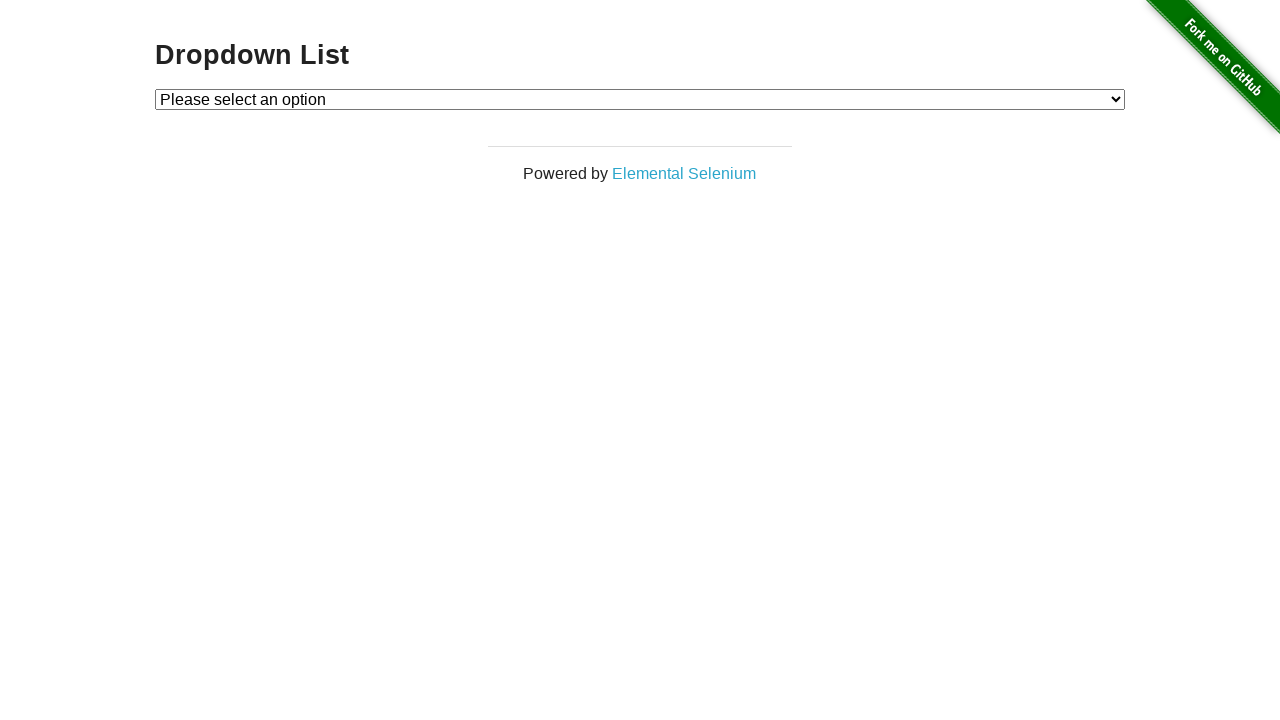

Selected 'Option 1' from dropdown on #dropdown
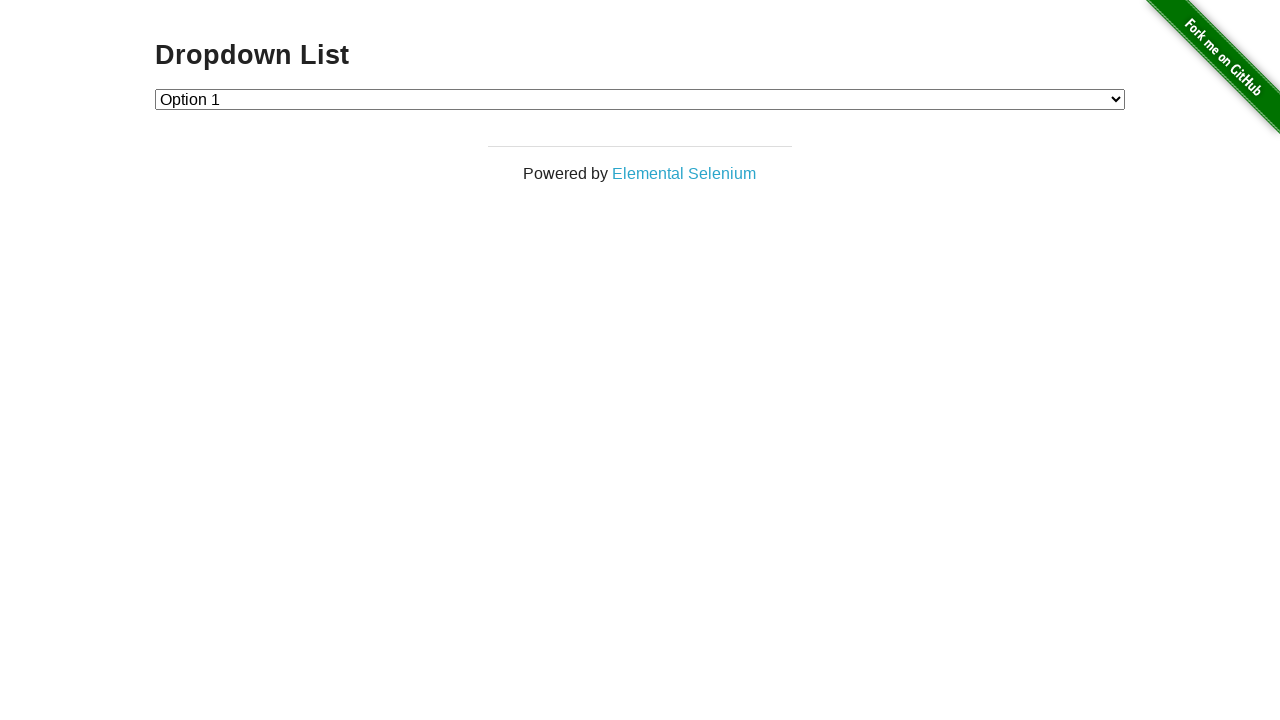

Located the checked option in dropdown
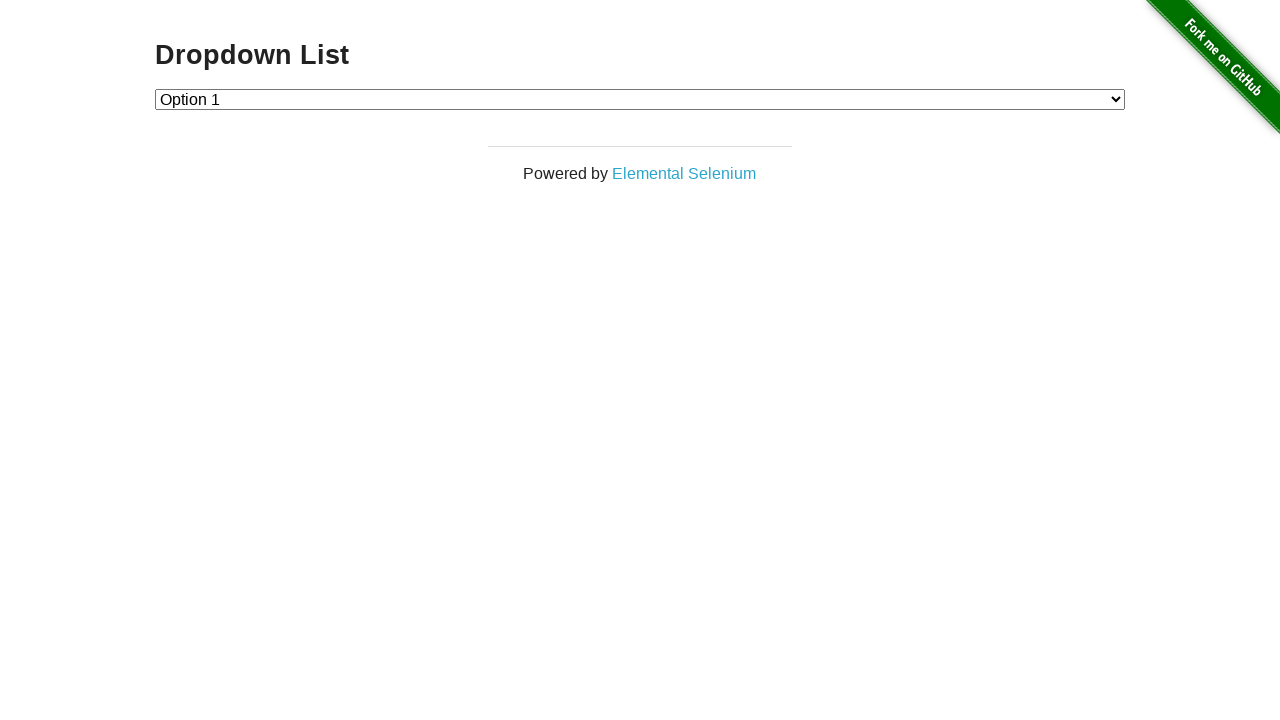

Verified that 'Option 1' is selected
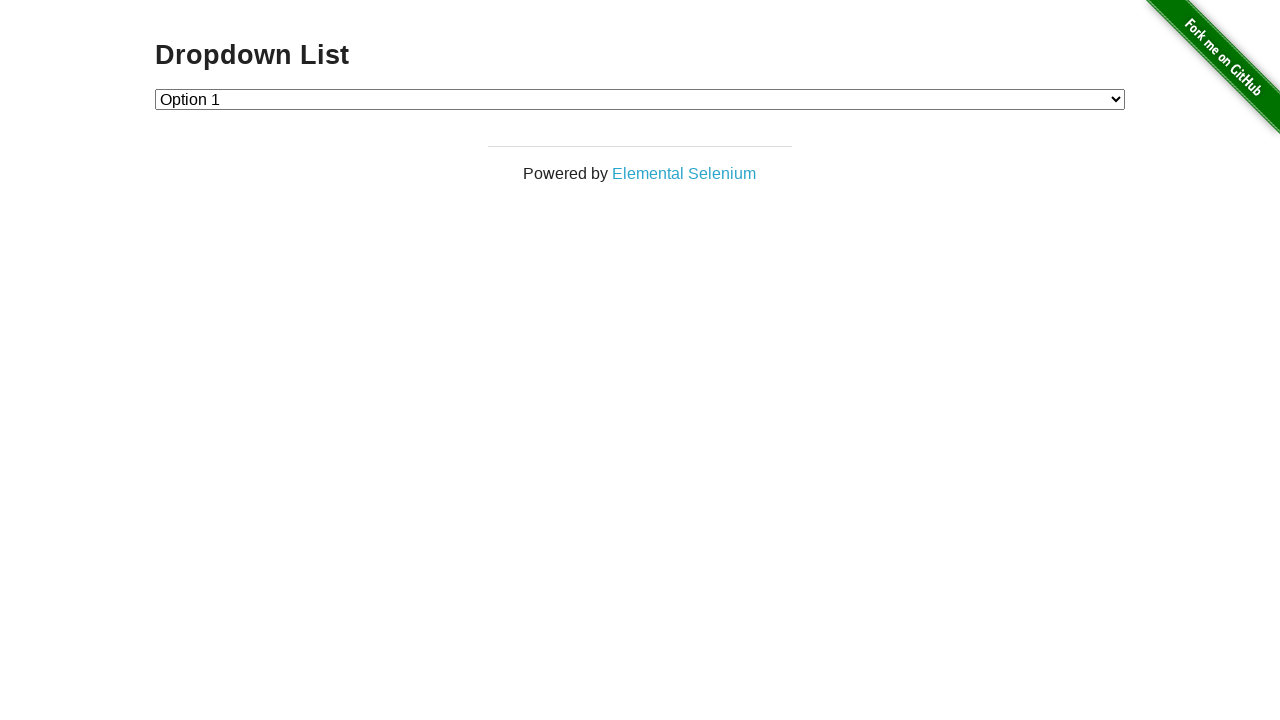

Selected 'Option 2' from dropdown on #dropdown
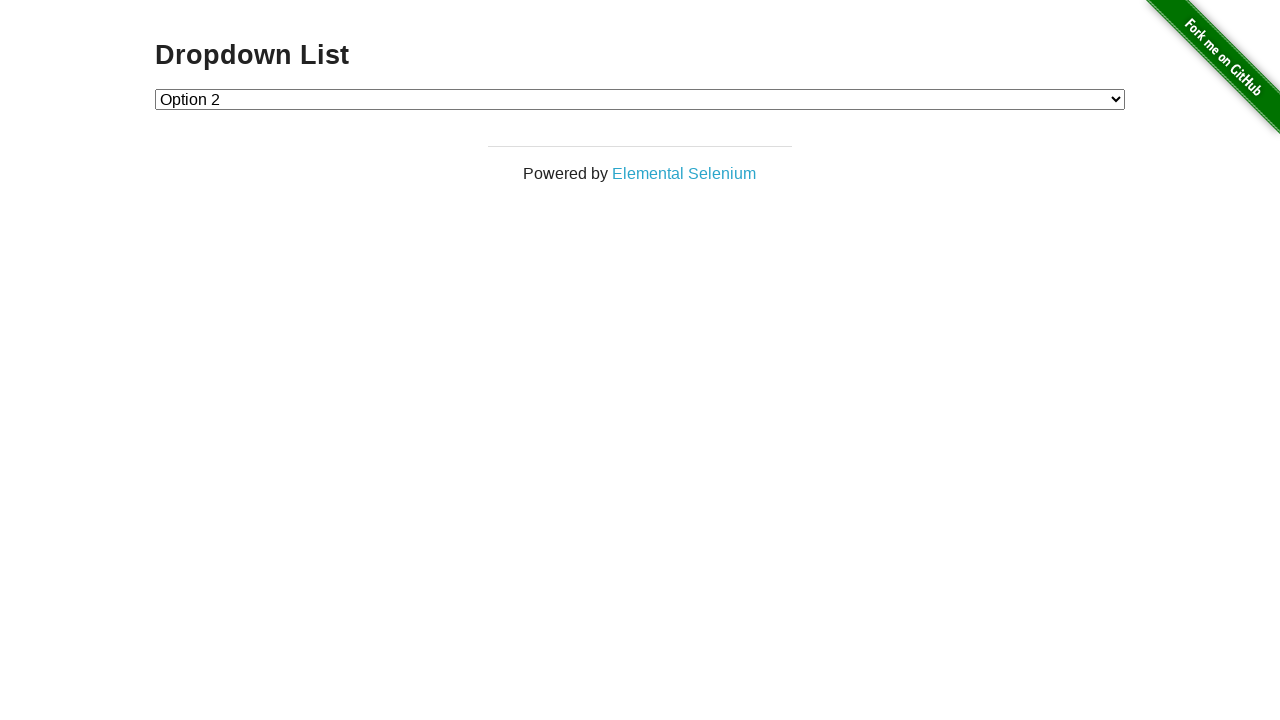

Located the checked option in dropdown
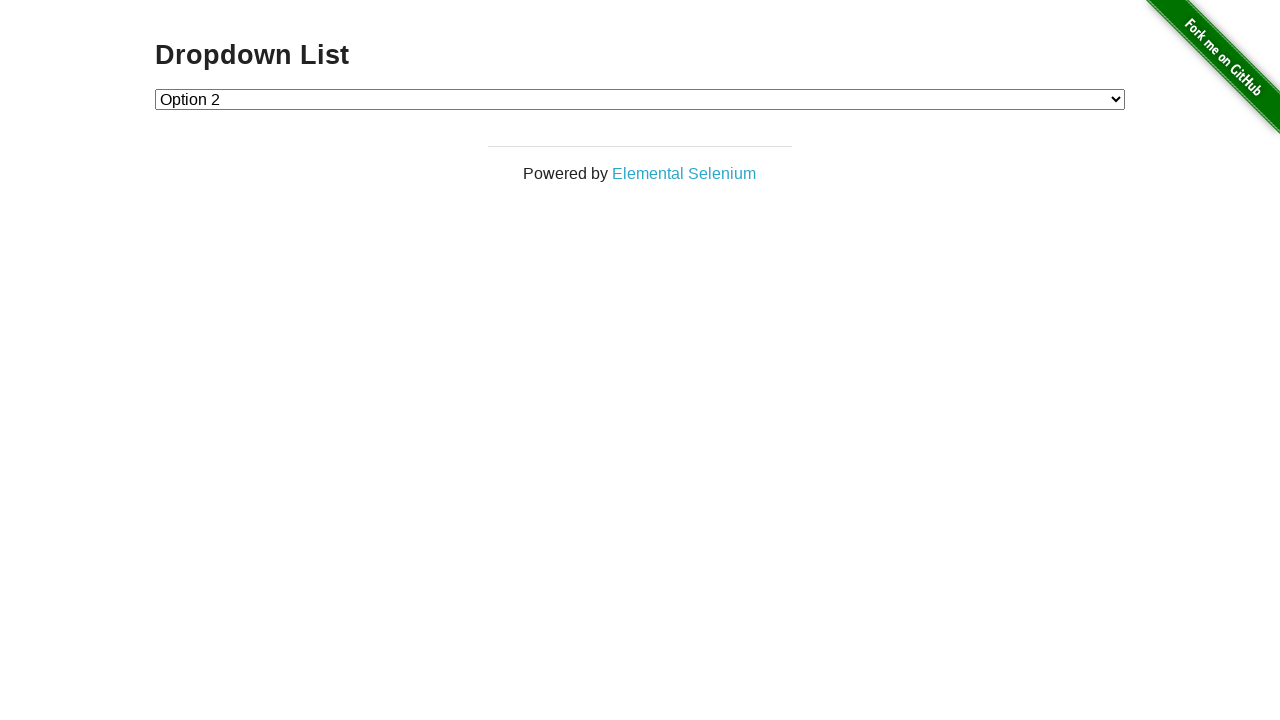

Verified that 'Option 2' is selected
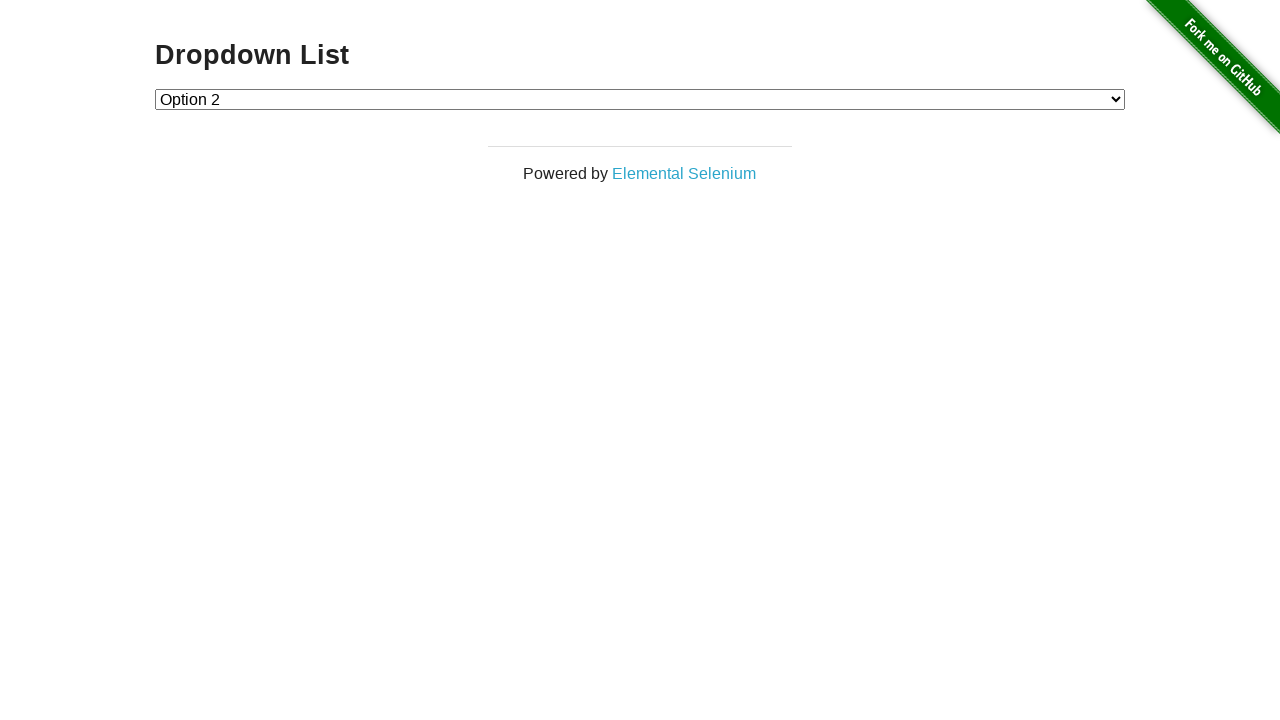

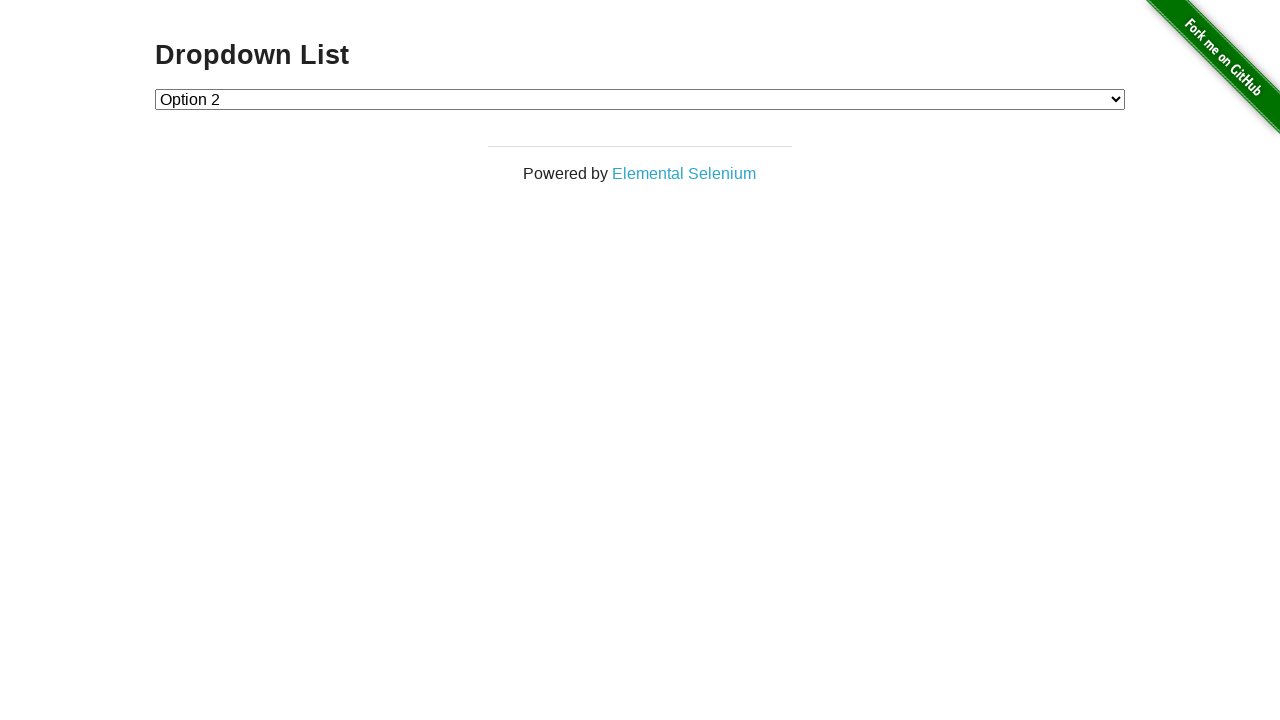